Tests input field functionality by entering a numeric value, clearing the field, and entering a different value on a public test site.

Starting URL: http://the-internet.herokuapp.com/inputs

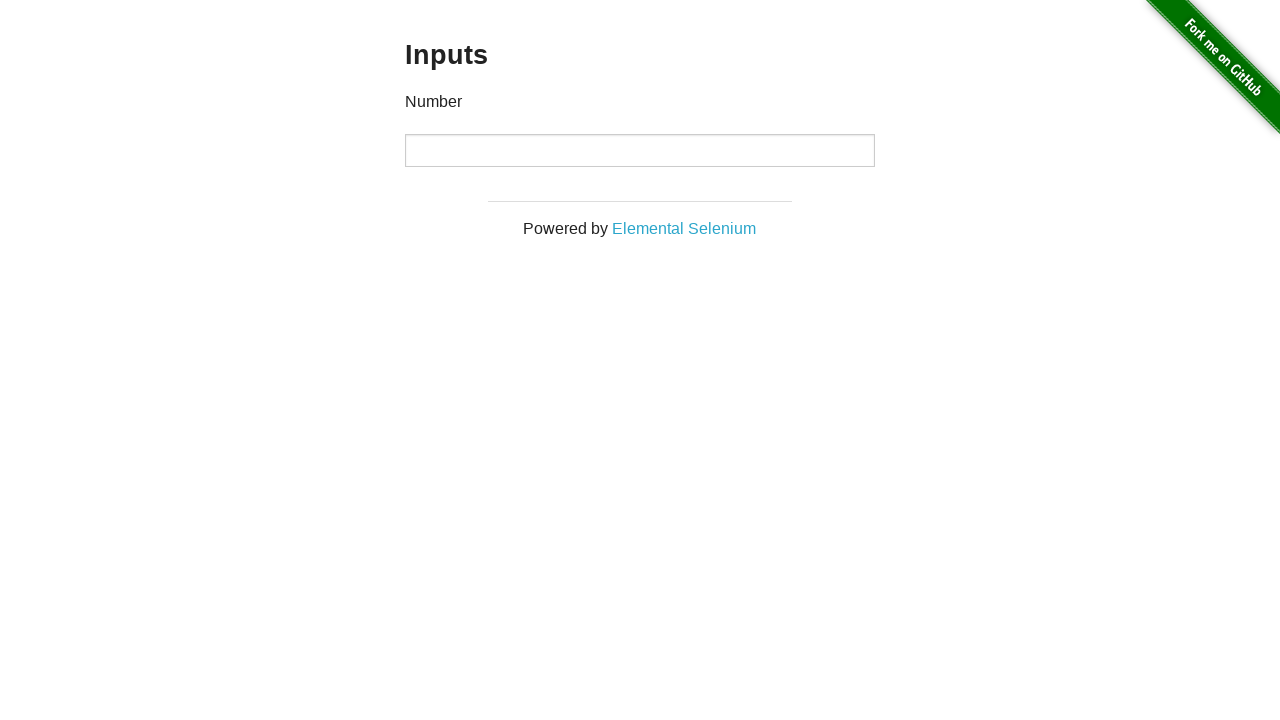

Entered numeric value '1000' into input field on input
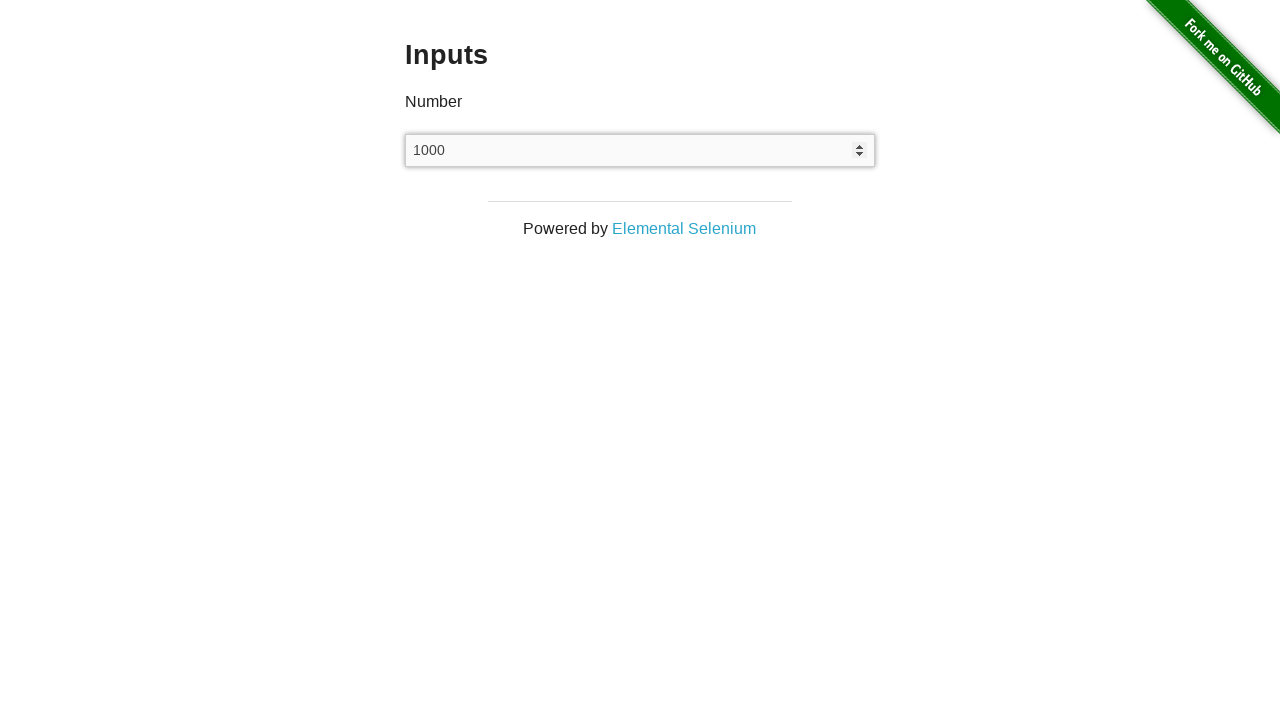

Waited 2 seconds to observe the entered value
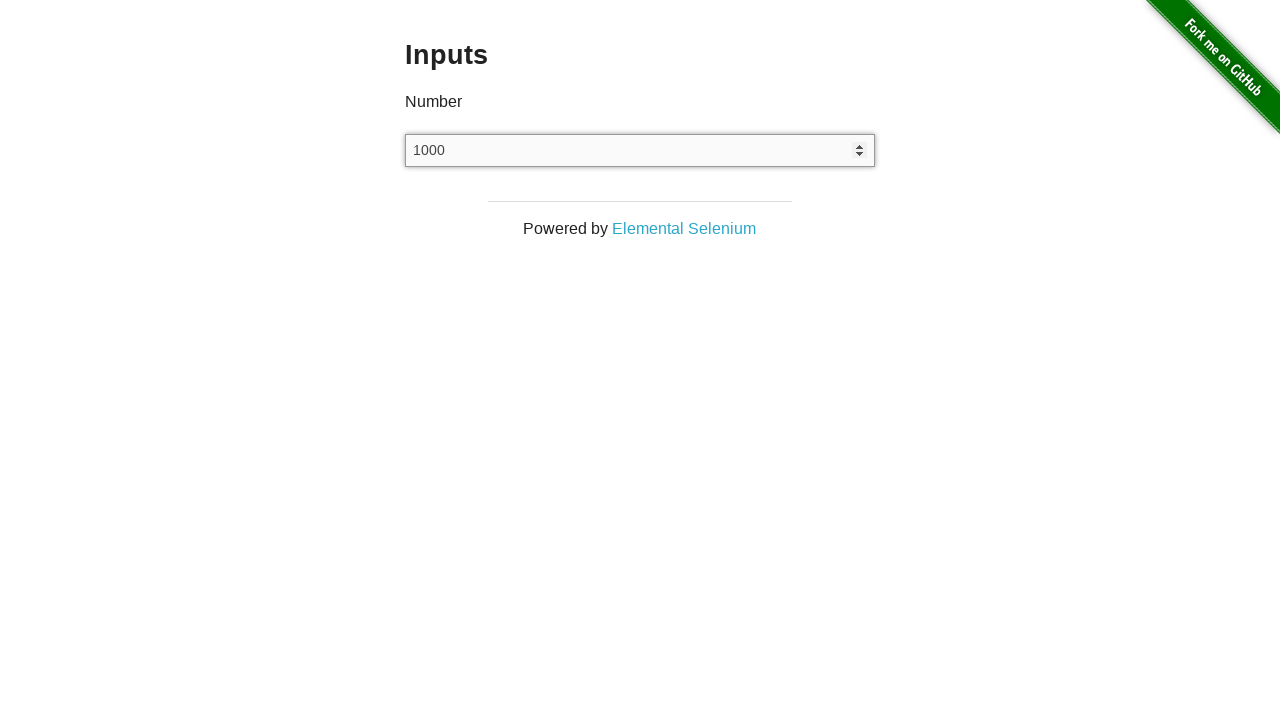

Cleared the input field on input
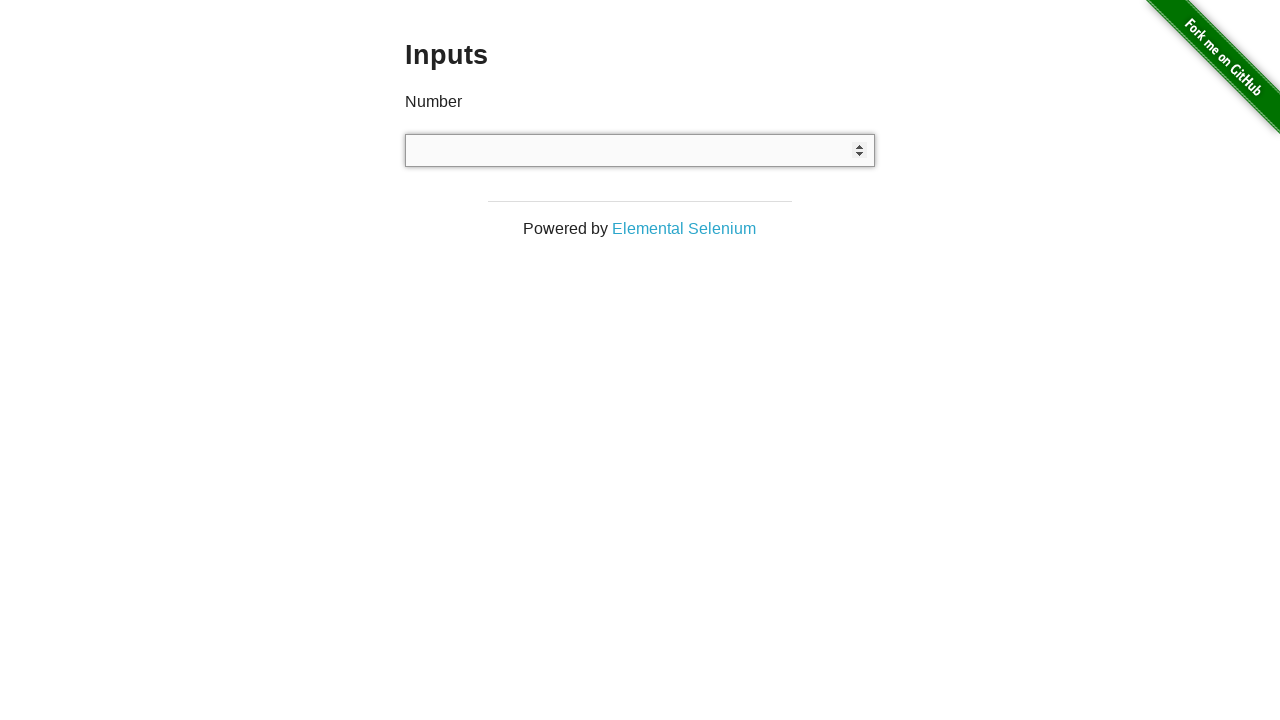

Waited 1 second after clearing the field
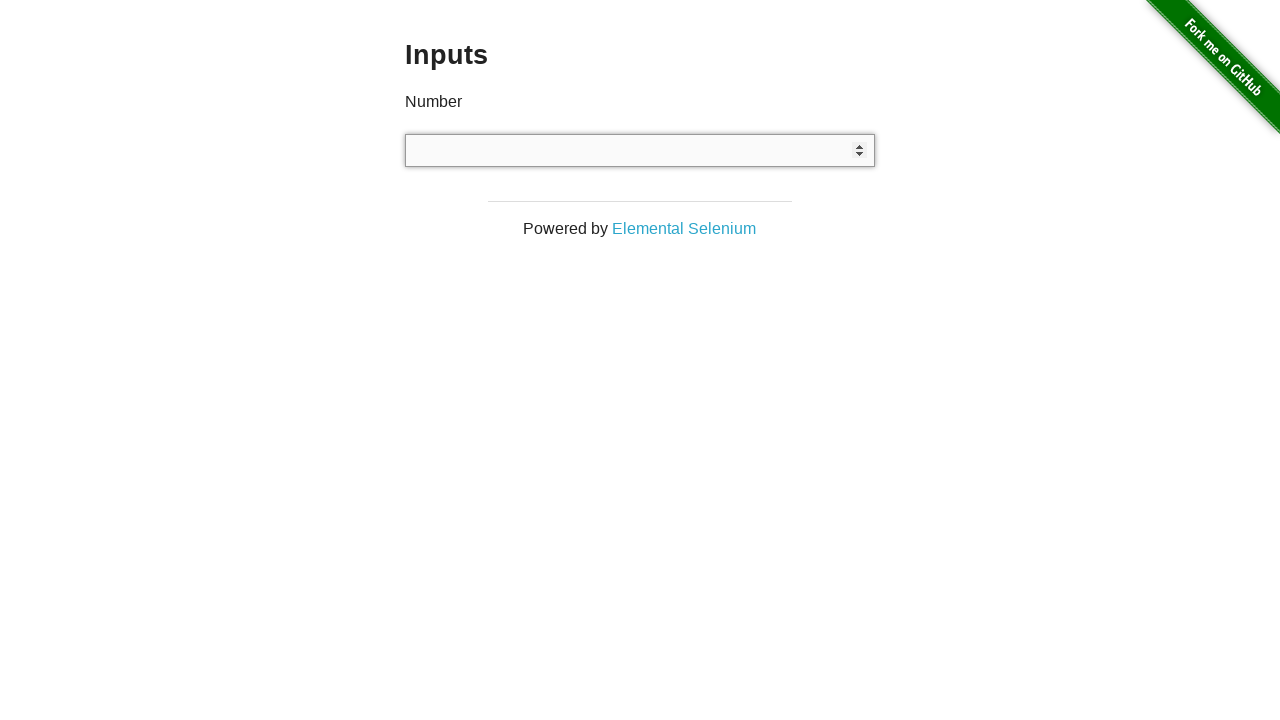

Entered numeric value '999' into input field on input
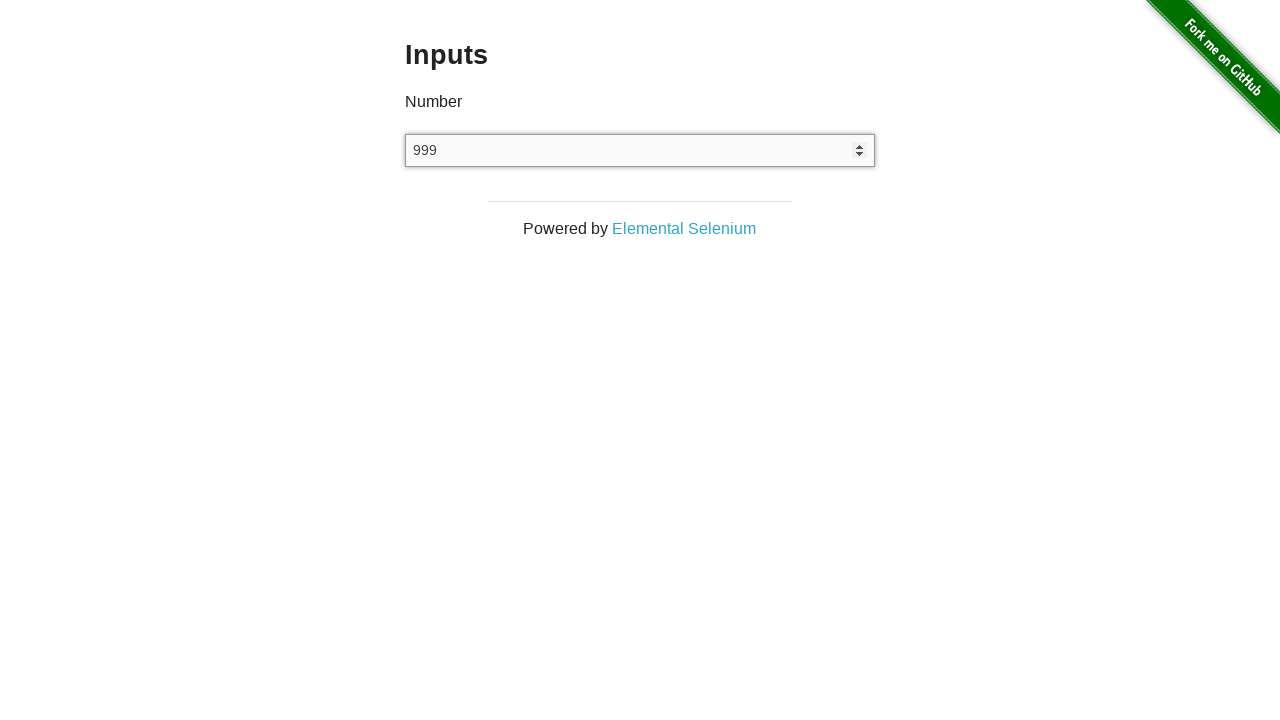

Waited 2 seconds to observe the final value
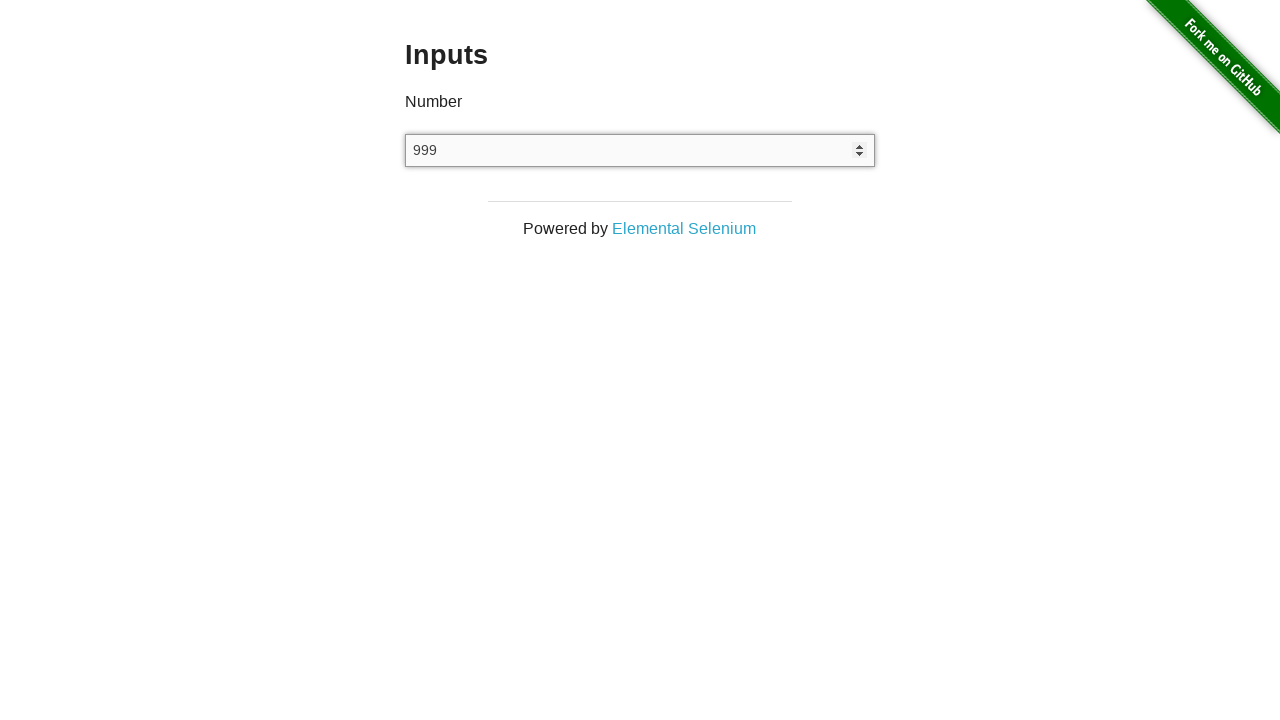

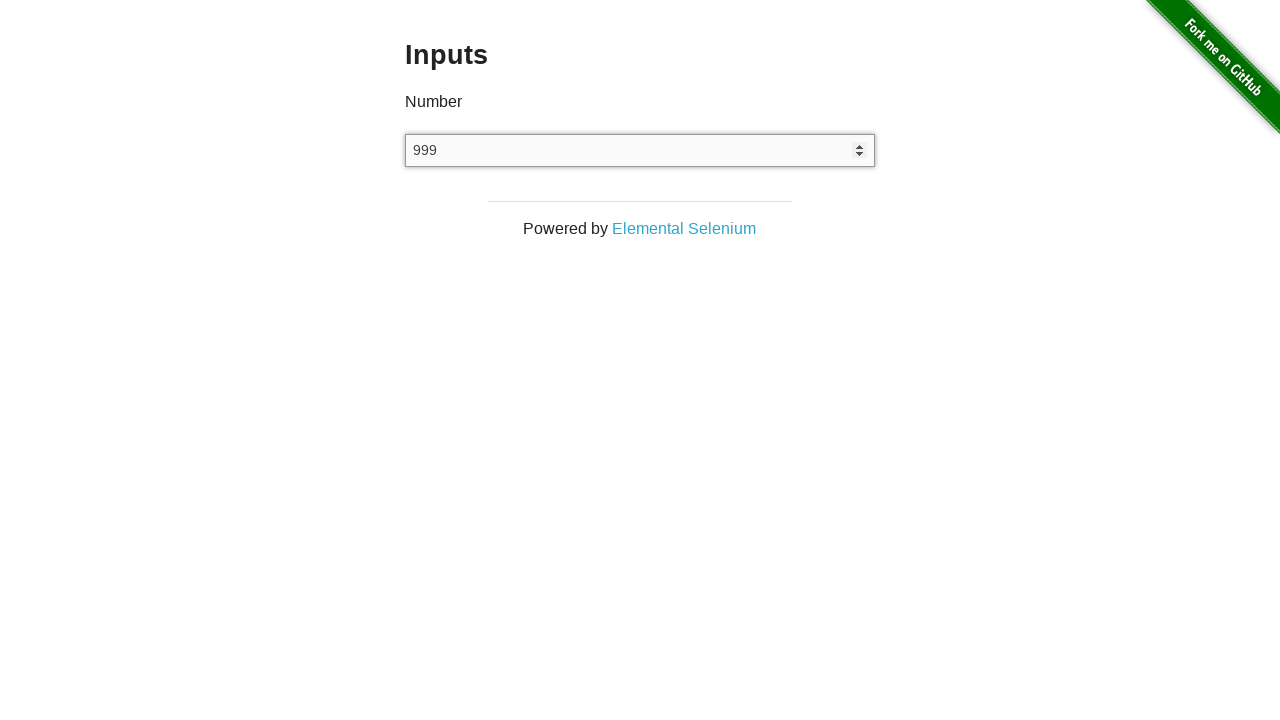